Tests infinite scroll functionality by scrolling down using keyboard shortcuts and verifying the page header content

Starting URL: http://the-internet.herokuapp.com/infinite_scroll

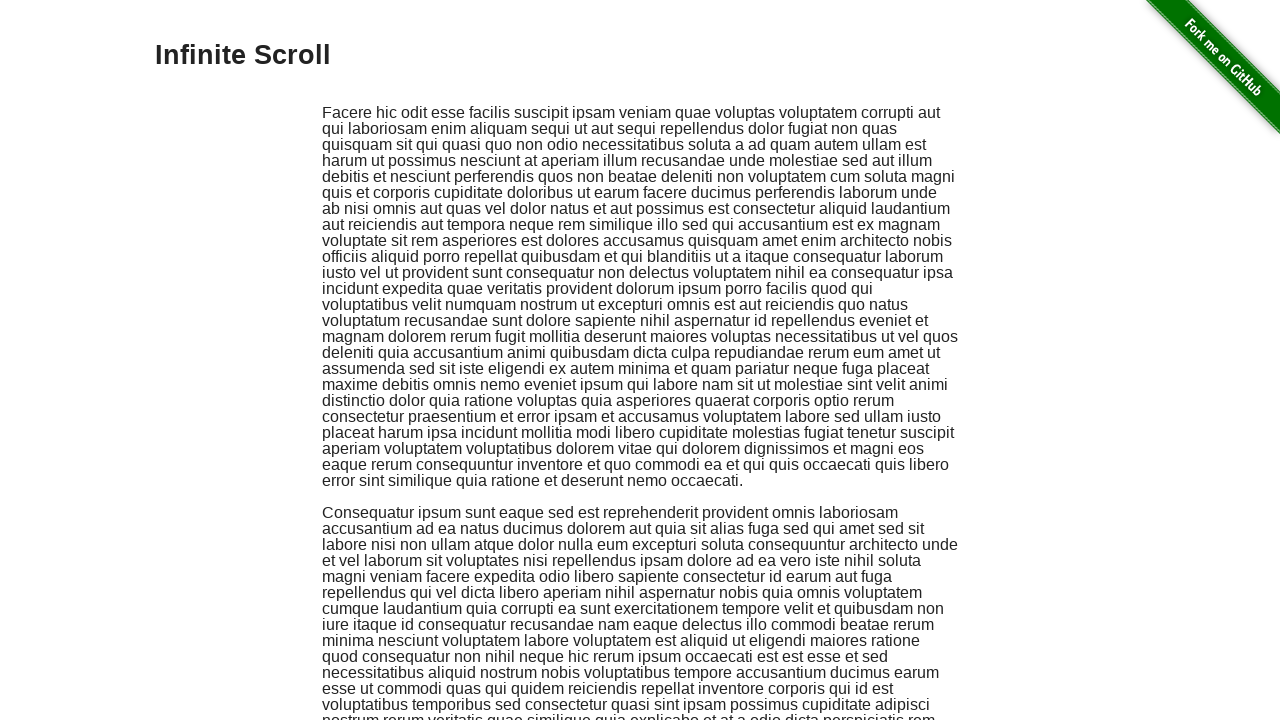

Pressed Control+End to scroll down and trigger infinite scroll
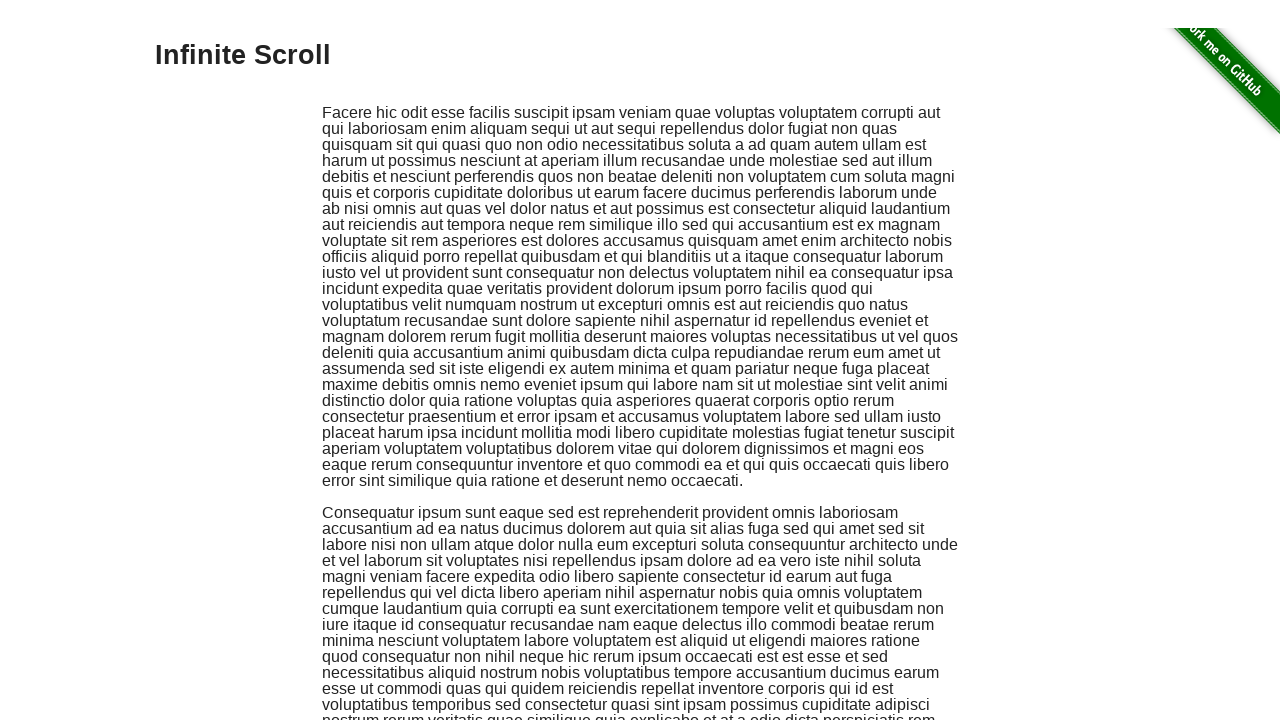

Pressed Control+End again to scroll down further
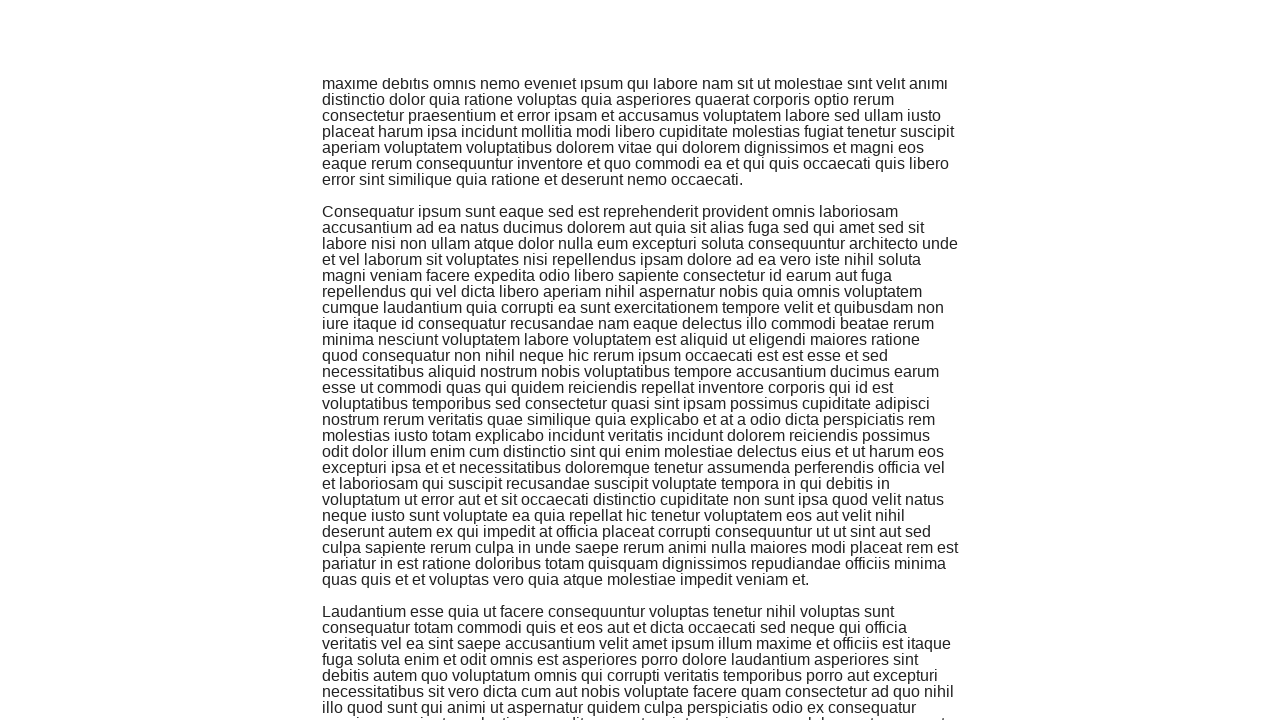

Waited for content to load after scrolling
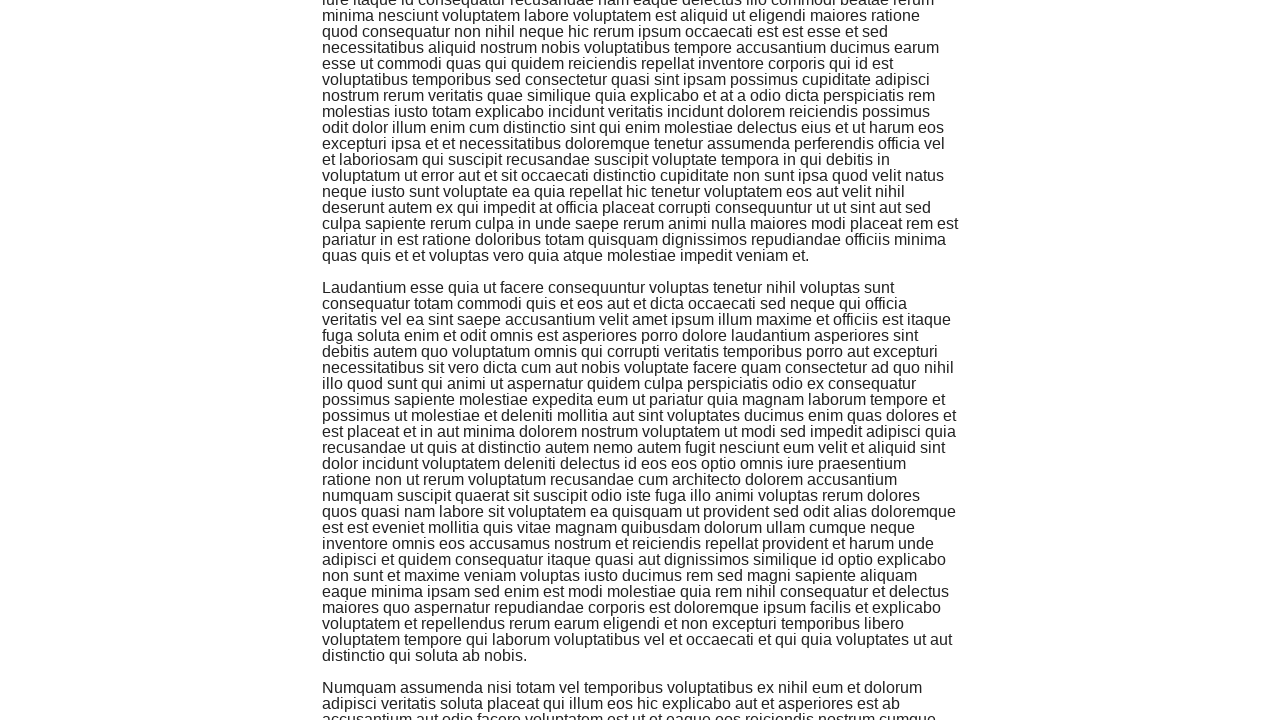

Located the h3 header element
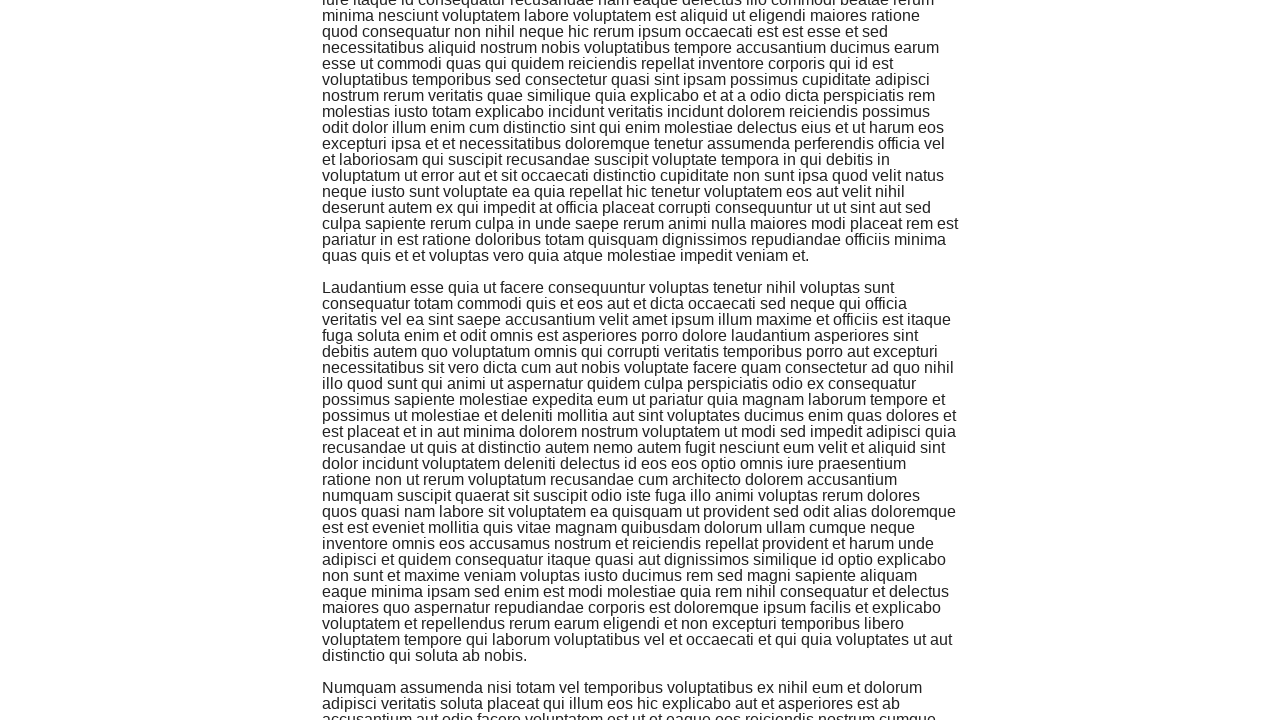

Verified that h3 header contains 'Infinite Scroll'
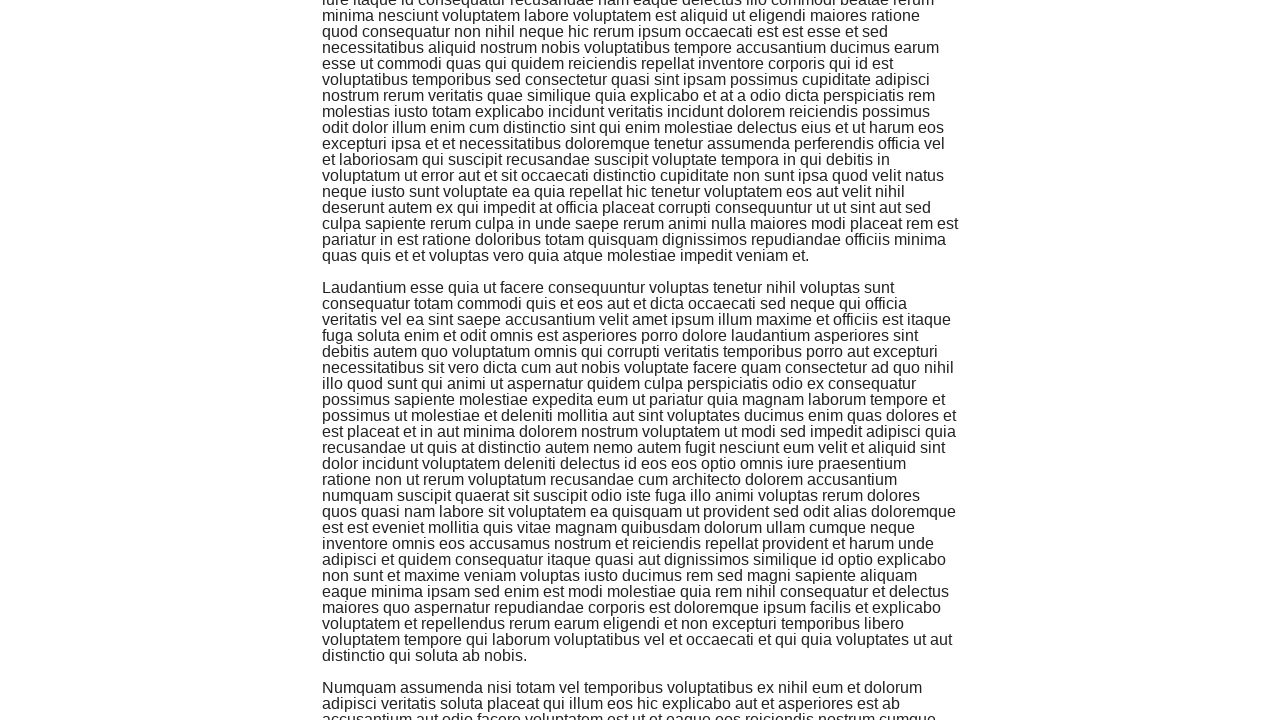

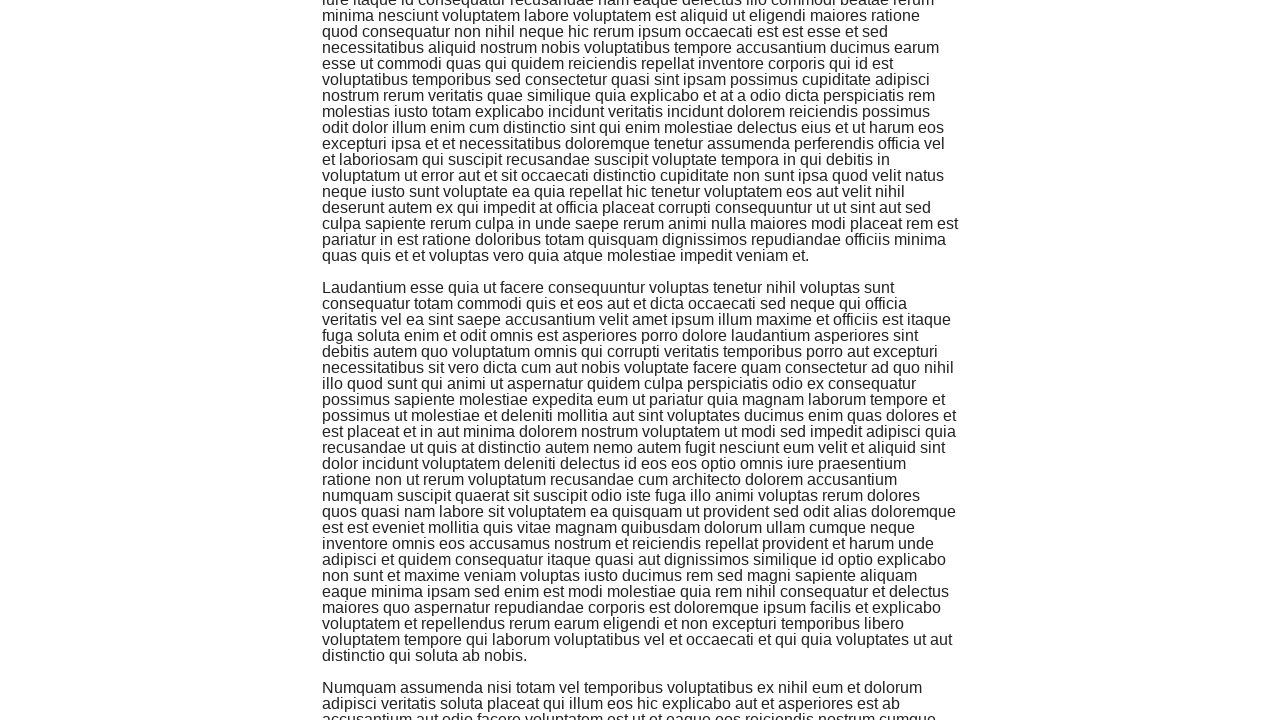